Tests an e-commerce grocery shopping flow by searching for products containing "ber", adding all matching items to cart, proceeding to checkout, and applying a promo code.

Starting URL: https://rahulshettyacademy.com/seleniumPractise/

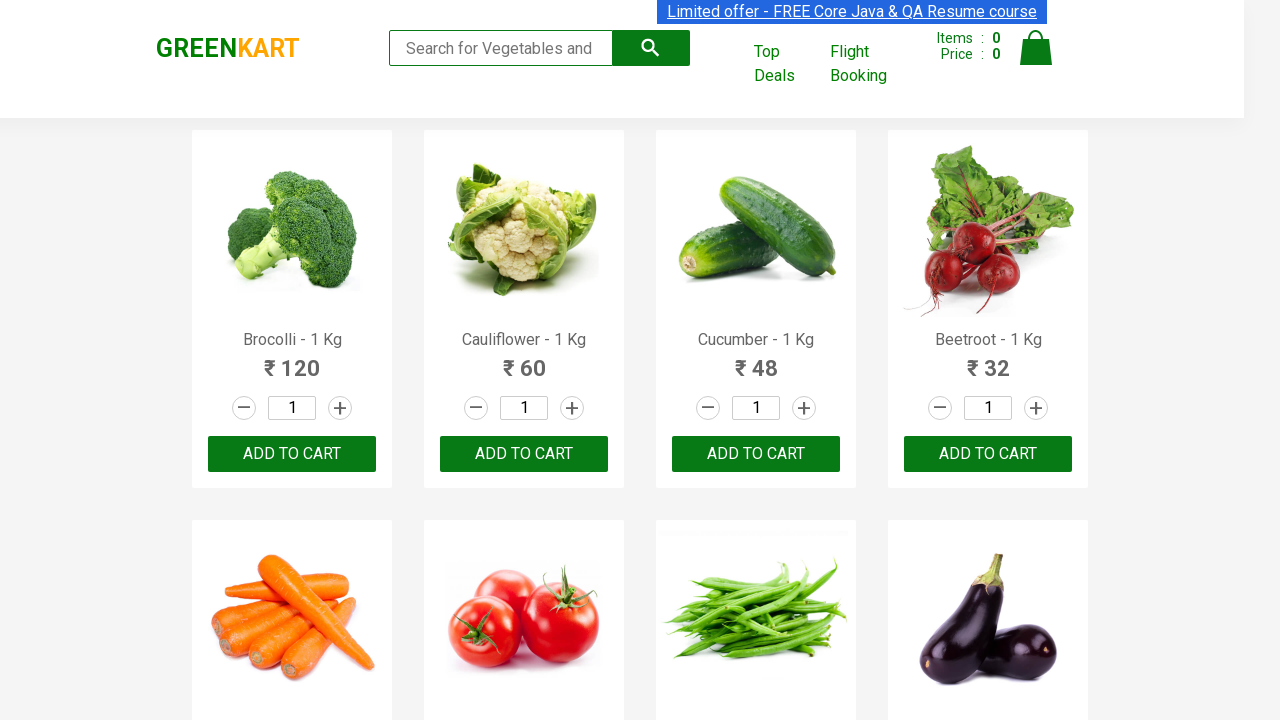

Filled search field with 'ber' to find berry products on input.search-keyword
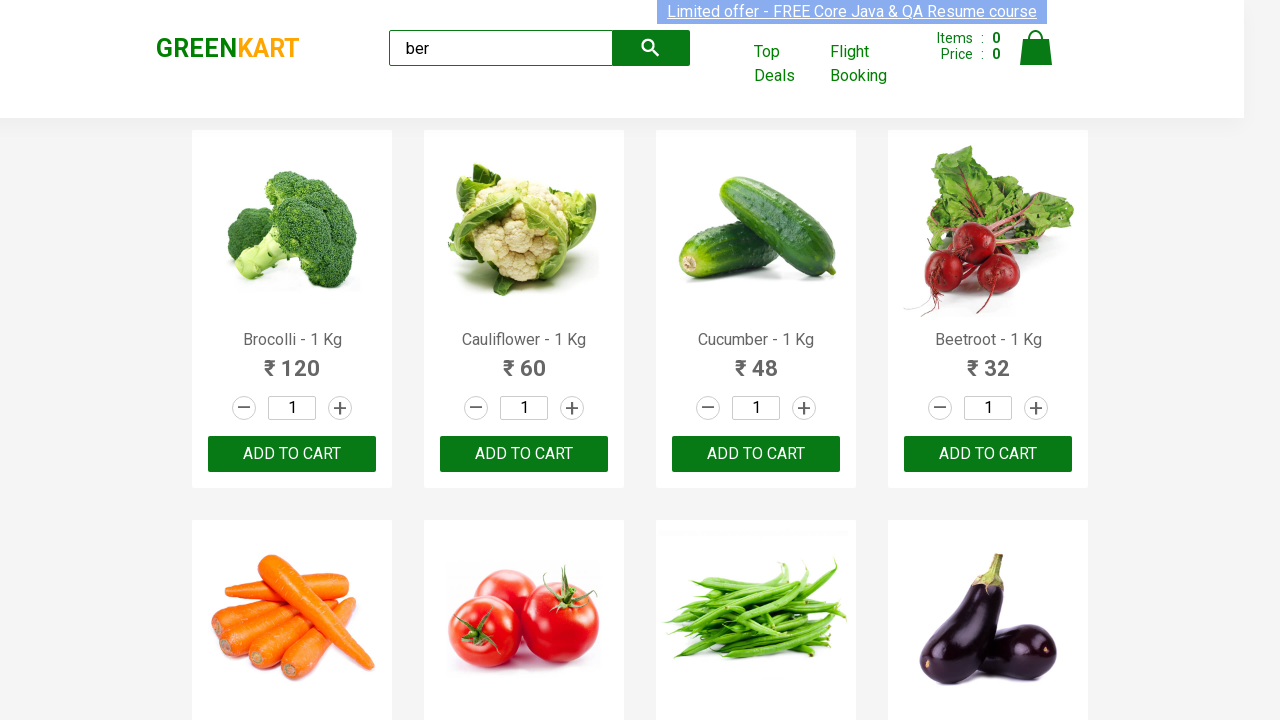

Waited for search results to load
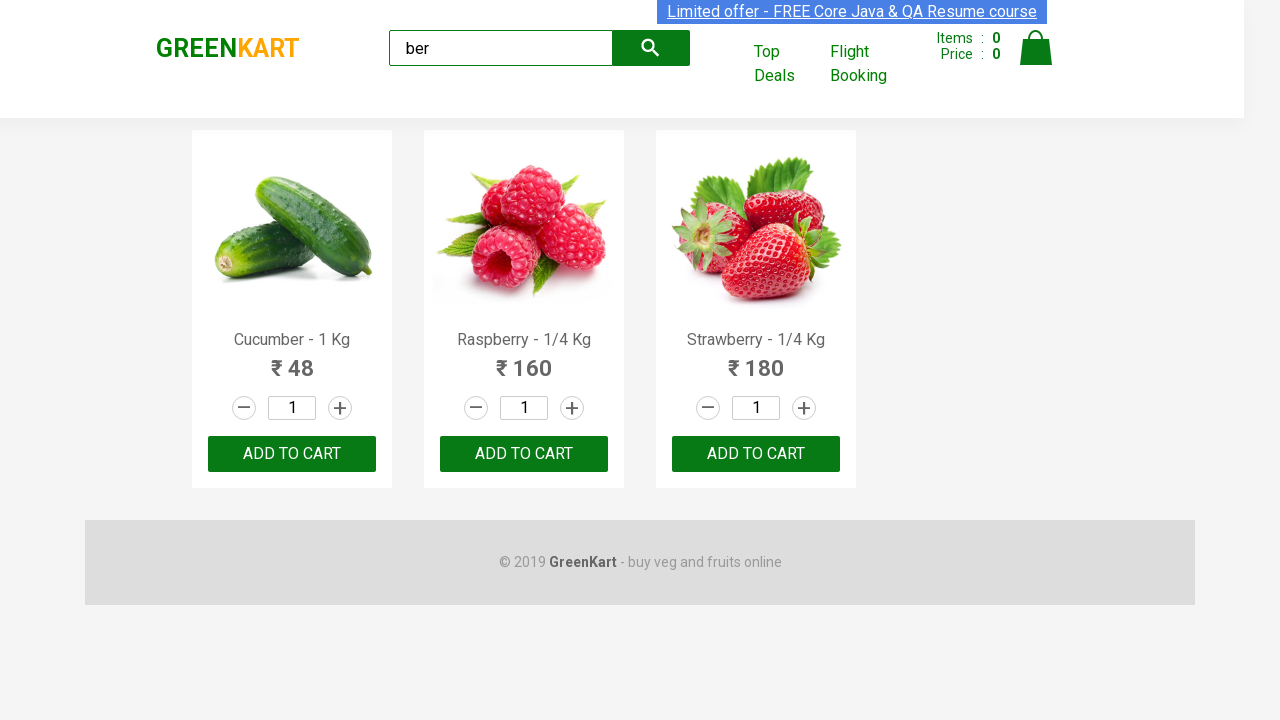

Located all 'Add to Cart' buttons for filtered products
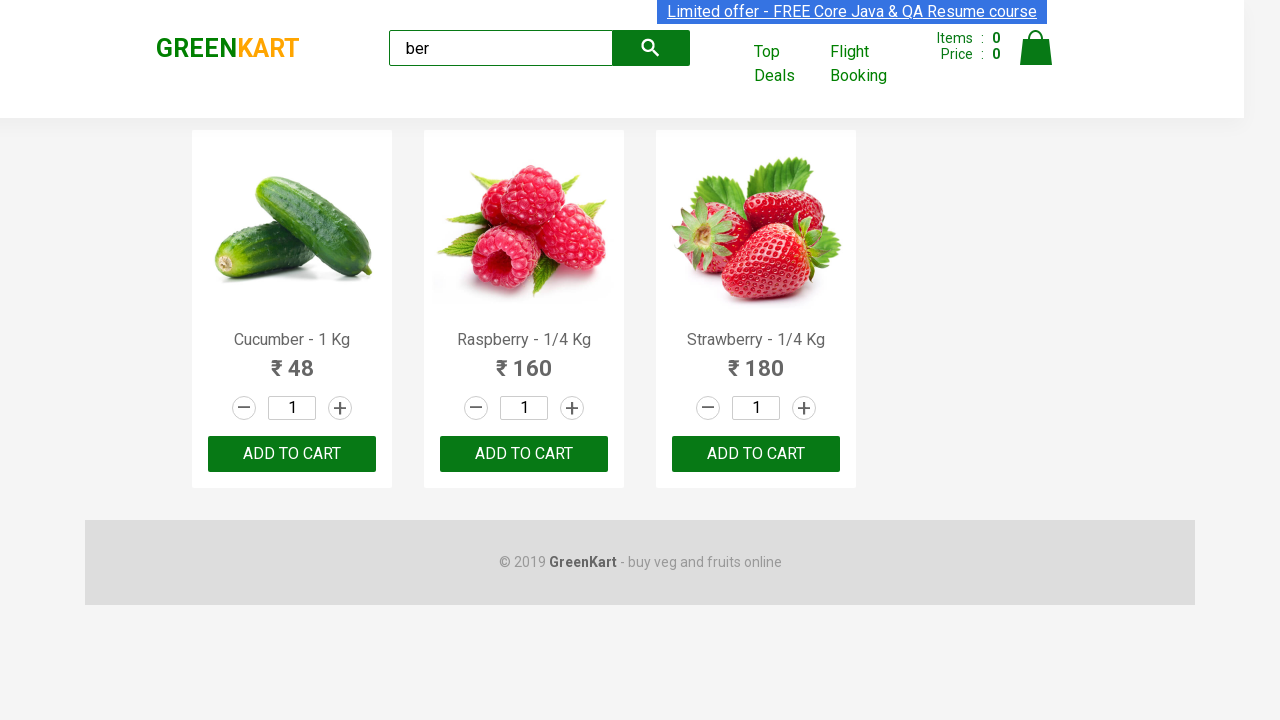

Clicked 'Add to Cart' button for a matching product at (292, 454) on xpath=//div[@class='product-action']/button >> nth=0
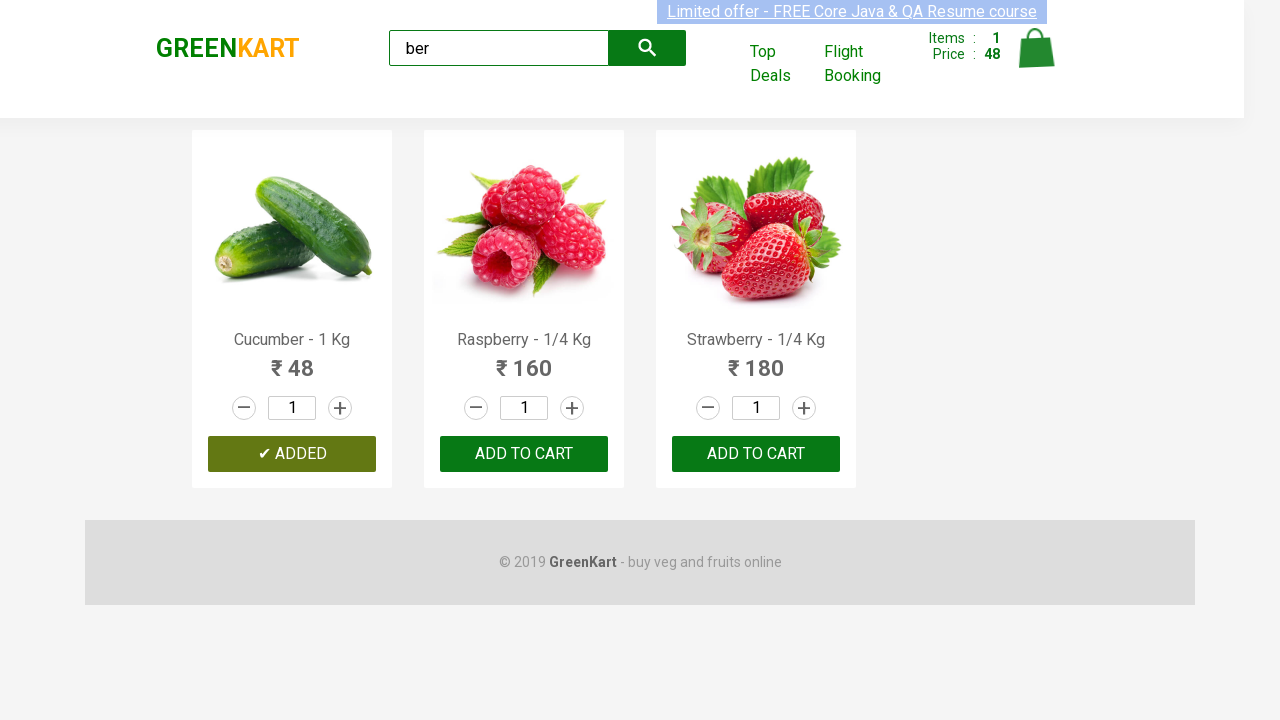

Clicked 'Add to Cart' button for a matching product at (524, 454) on xpath=//div[@class='product-action']/button >> nth=1
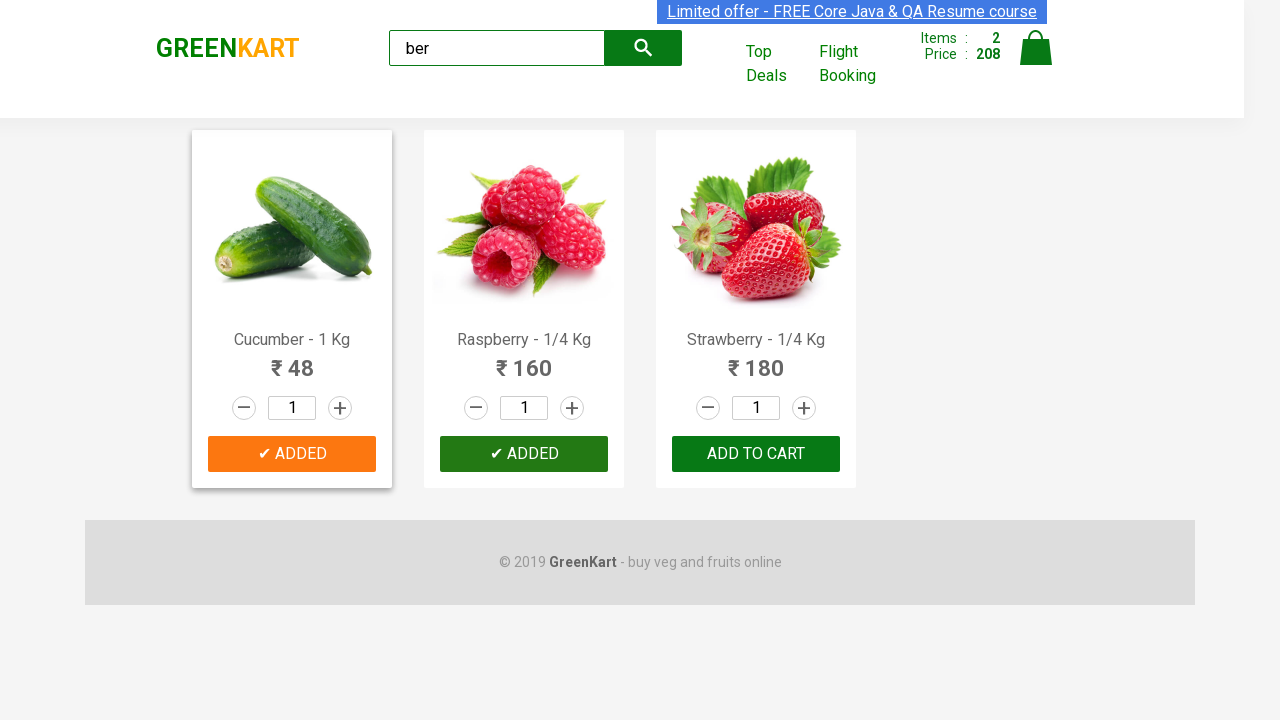

Clicked 'Add to Cart' button for a matching product at (756, 454) on xpath=//div[@class='product-action']/button >> nth=2
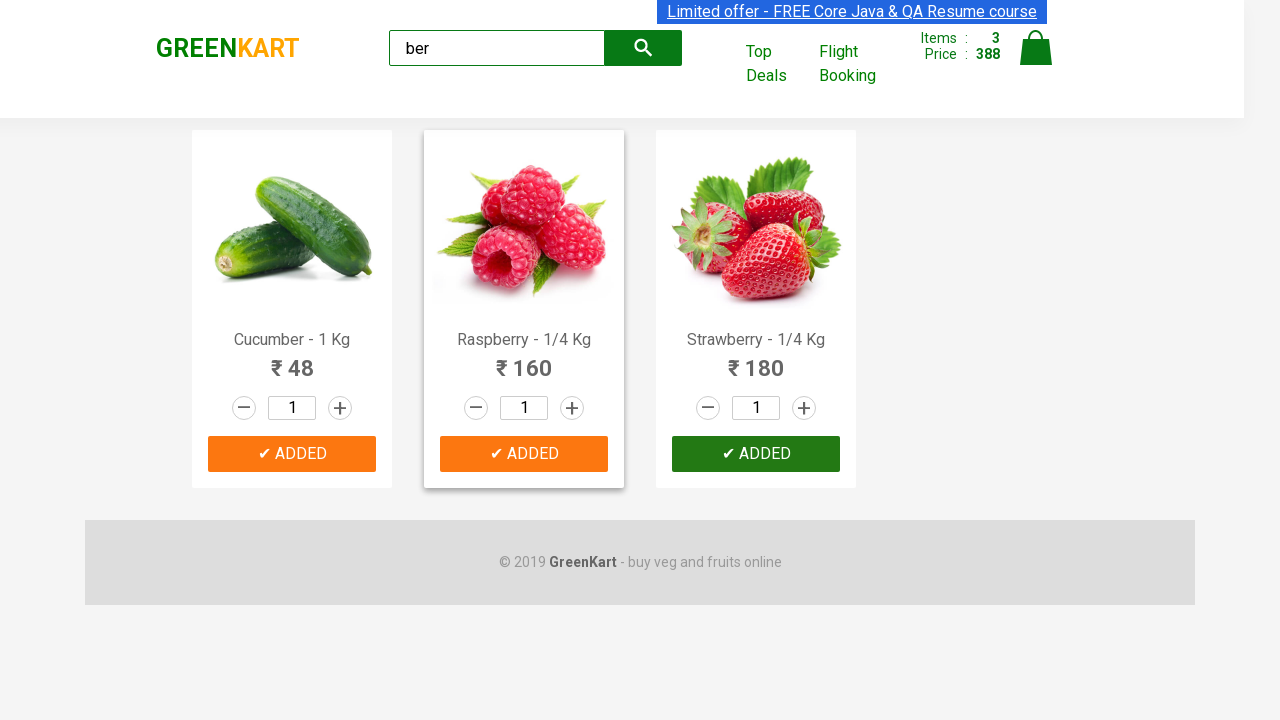

Clicked cart icon to view shopping cart at (1036, 48) on img[alt='Cart']
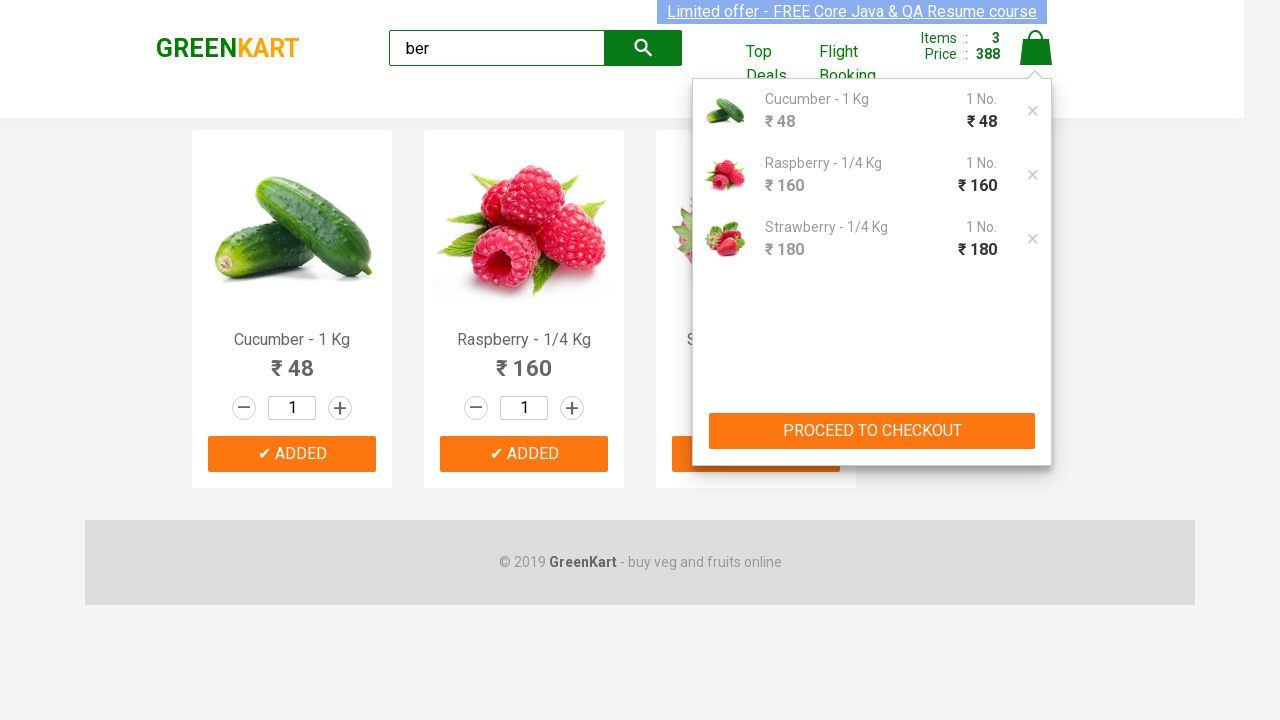

Clicked 'Proceed to Checkout' button at (872, 431) on xpath=//button[text()='PROCEED TO CHECKOUT']
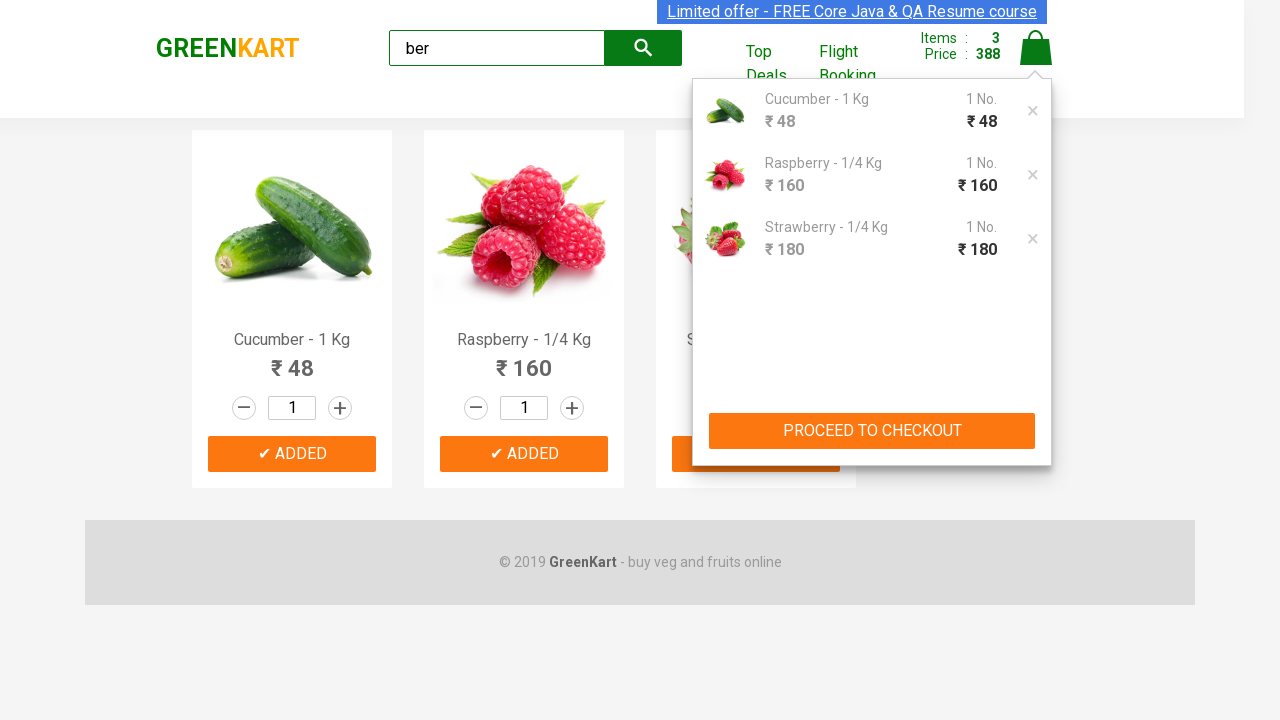

Entered promo code 'rahulshettyacademy' on .promoCode
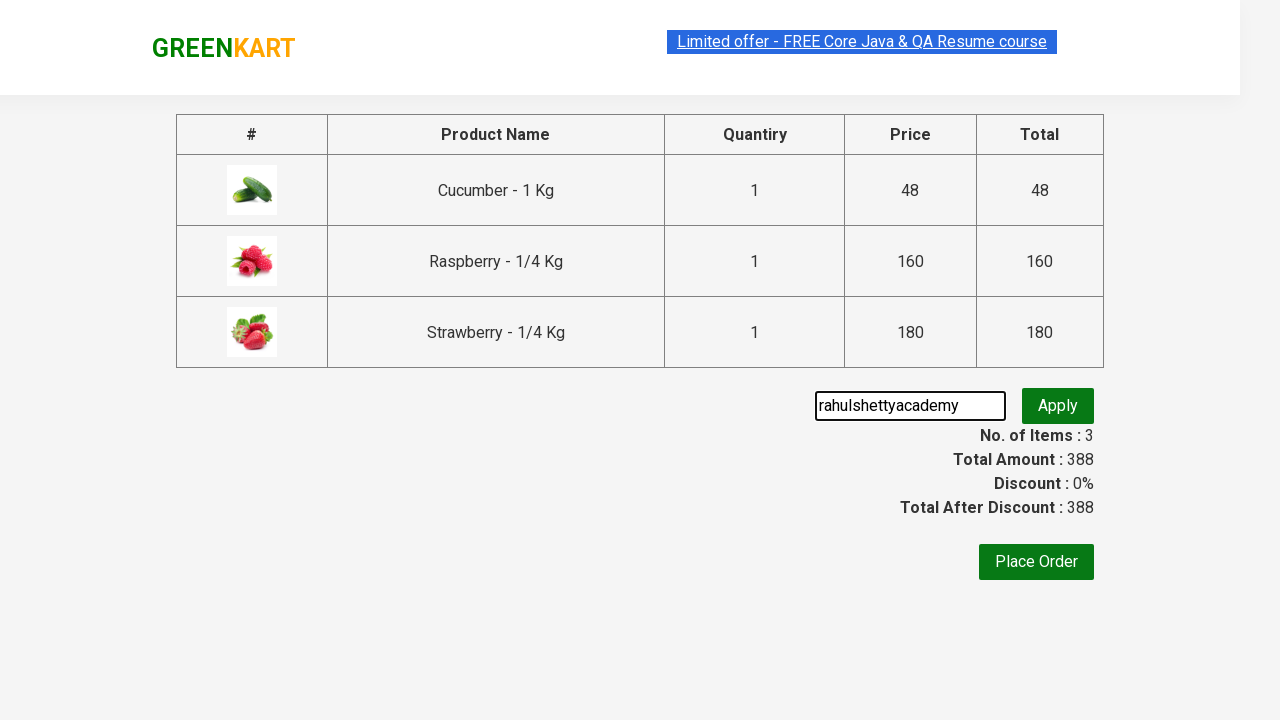

Clicked apply promo button at (1058, 406) on .promoBtn
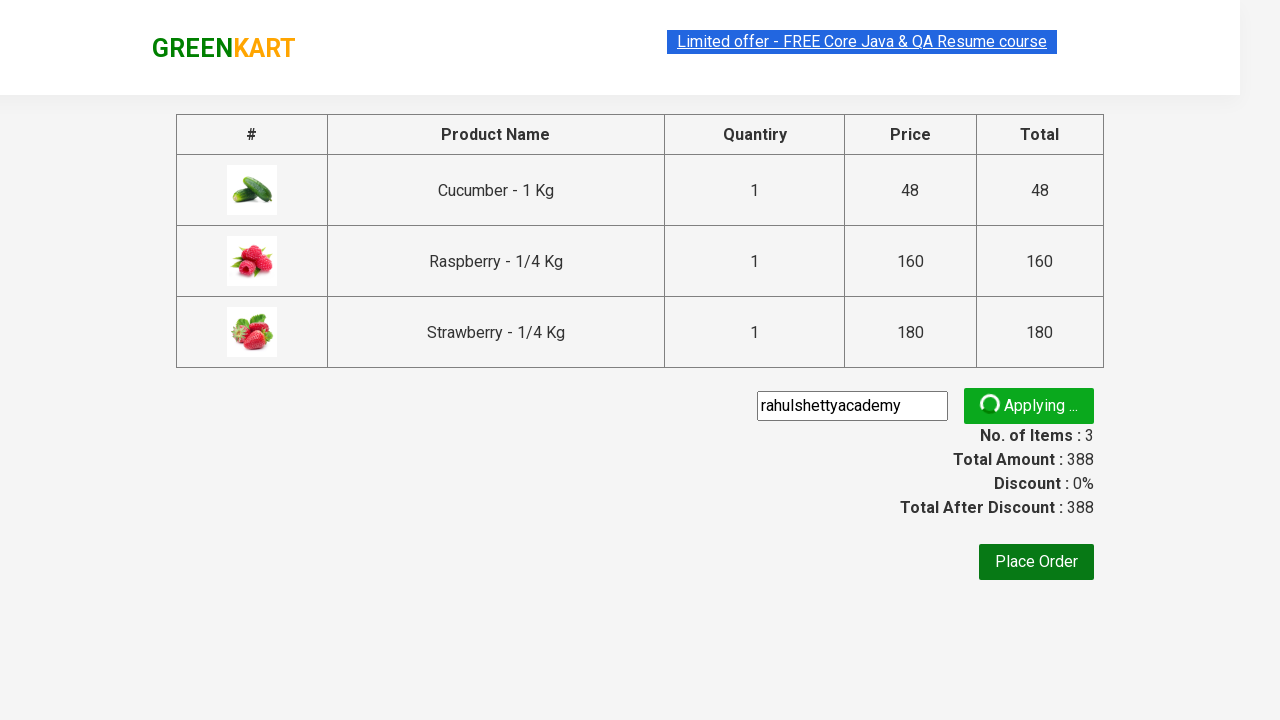

Promo code info appeared confirming application
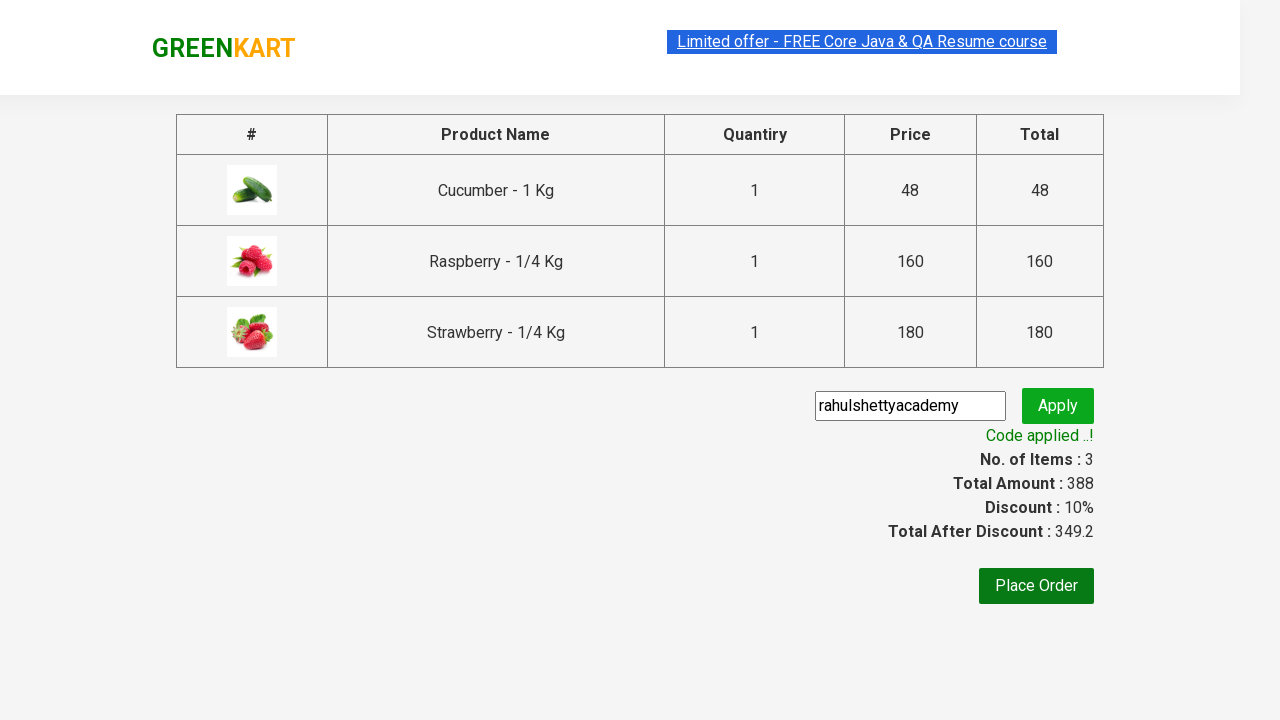

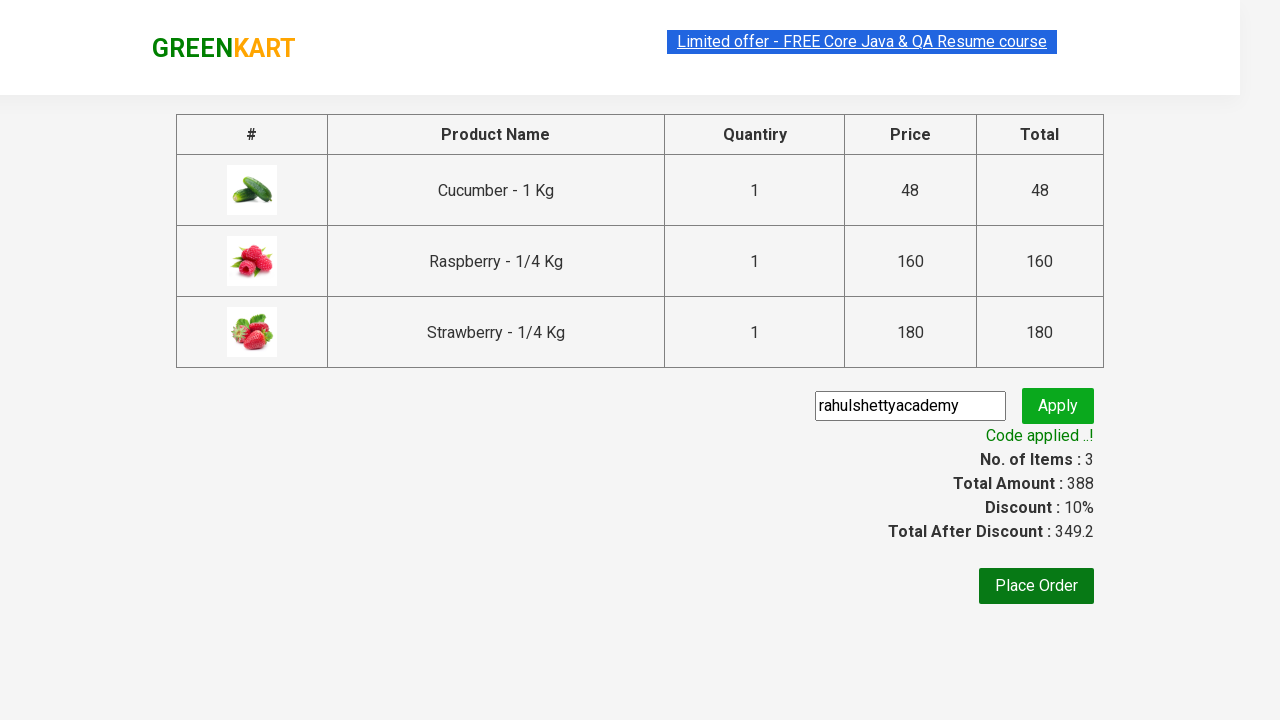